Navigates to the Form Authentication page and verifies the Elemental Selenium link href attribute

Starting URL: https://the-internet.herokuapp.com/

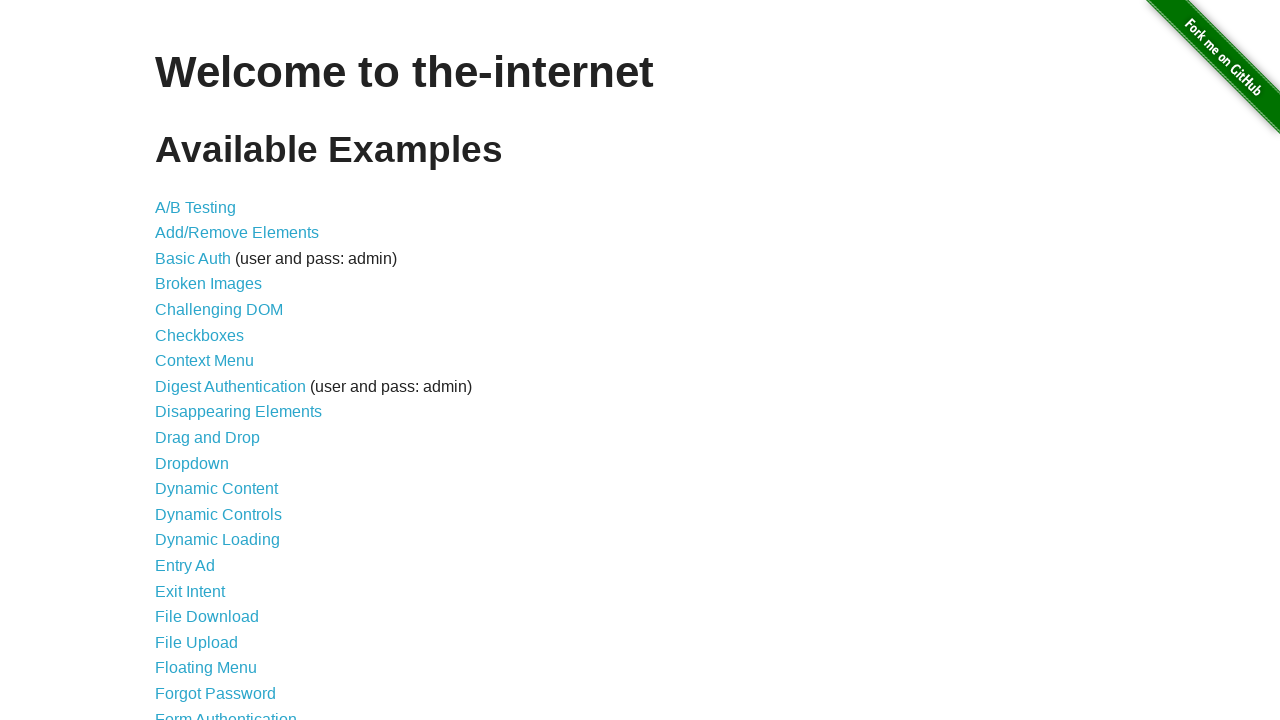

Navigated to the-internet.herokuapp.com home page
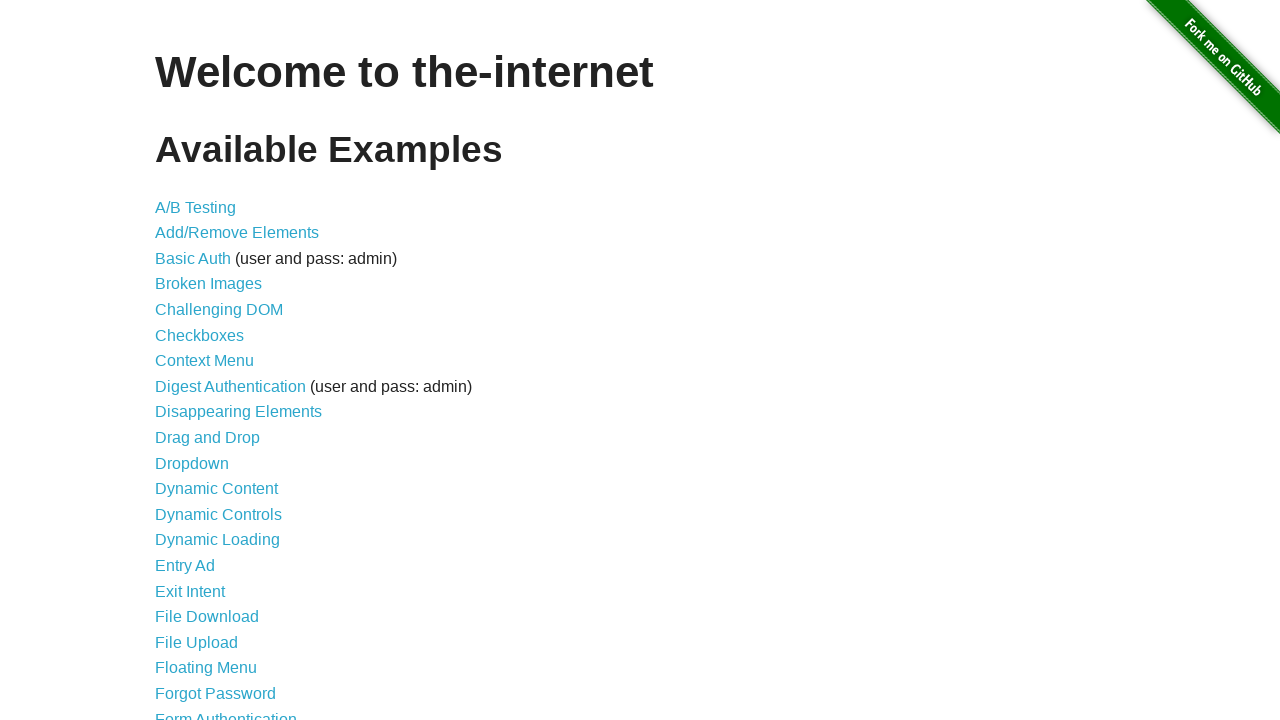

Clicked on Form Authentication link at (226, 712) on text="Form Authentication"
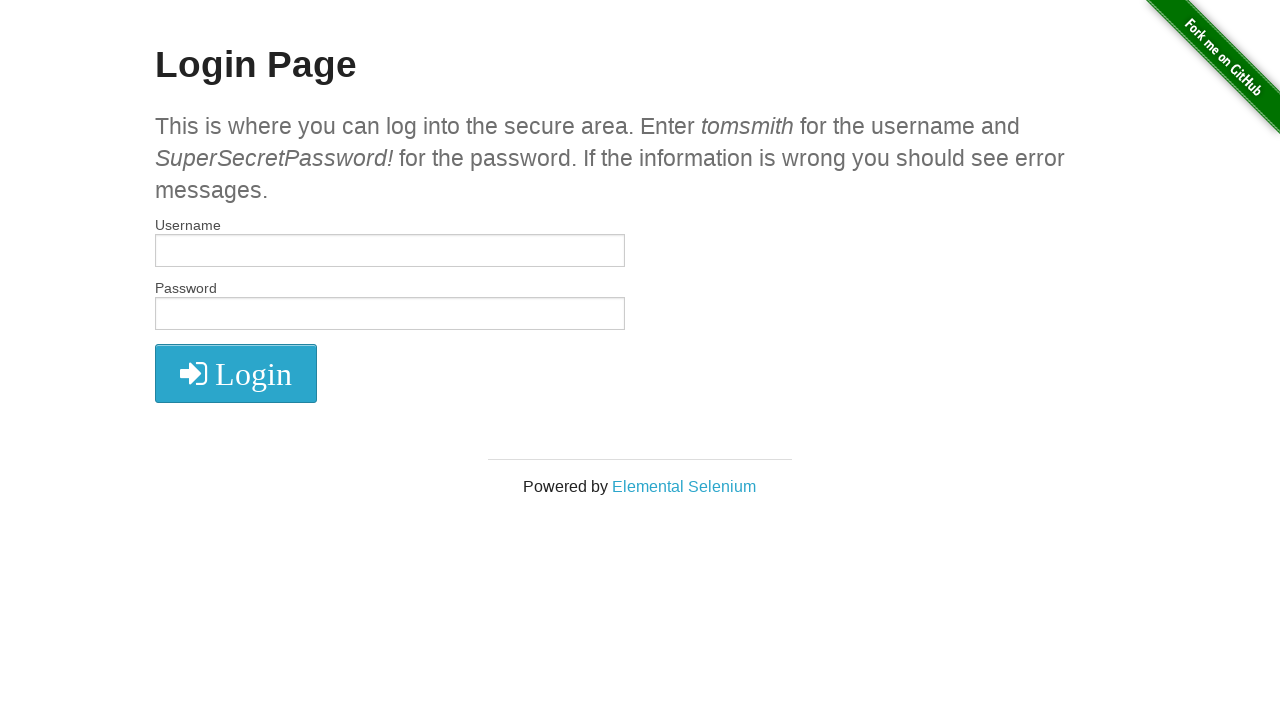

Located Elemental Selenium link
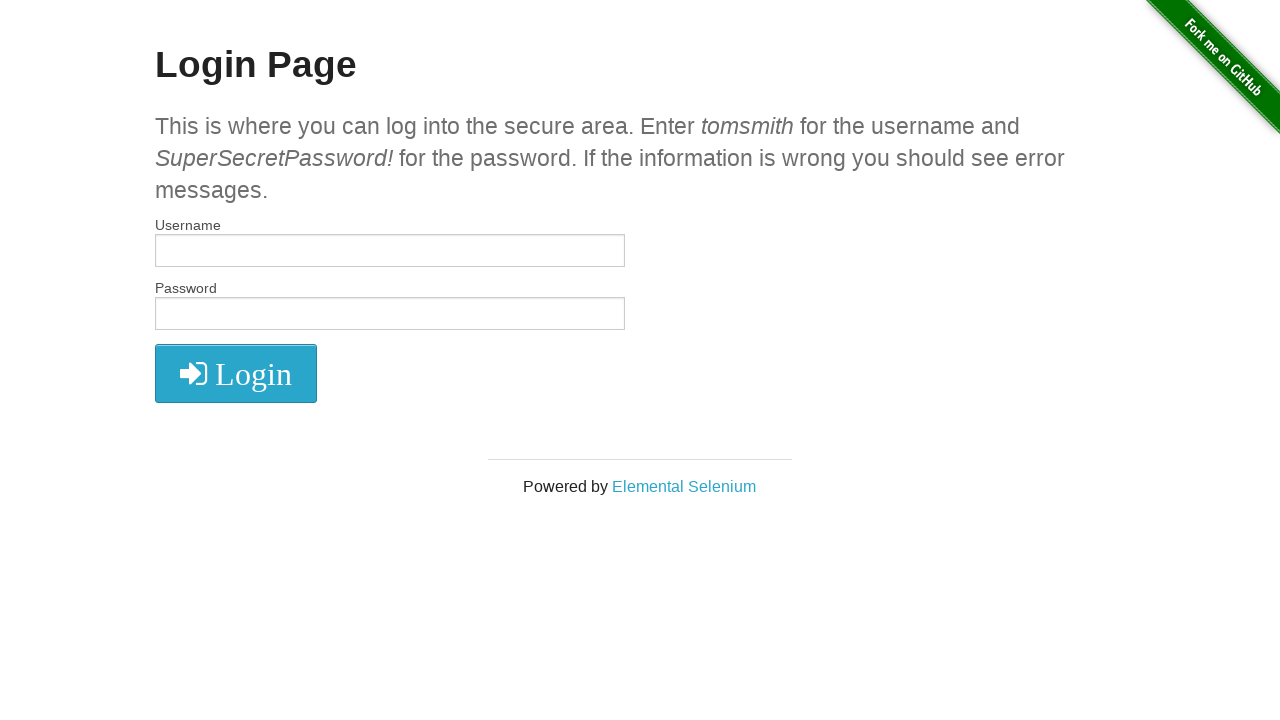

Verified Elemental Selenium link href is 'http://elementalselenium.com/'
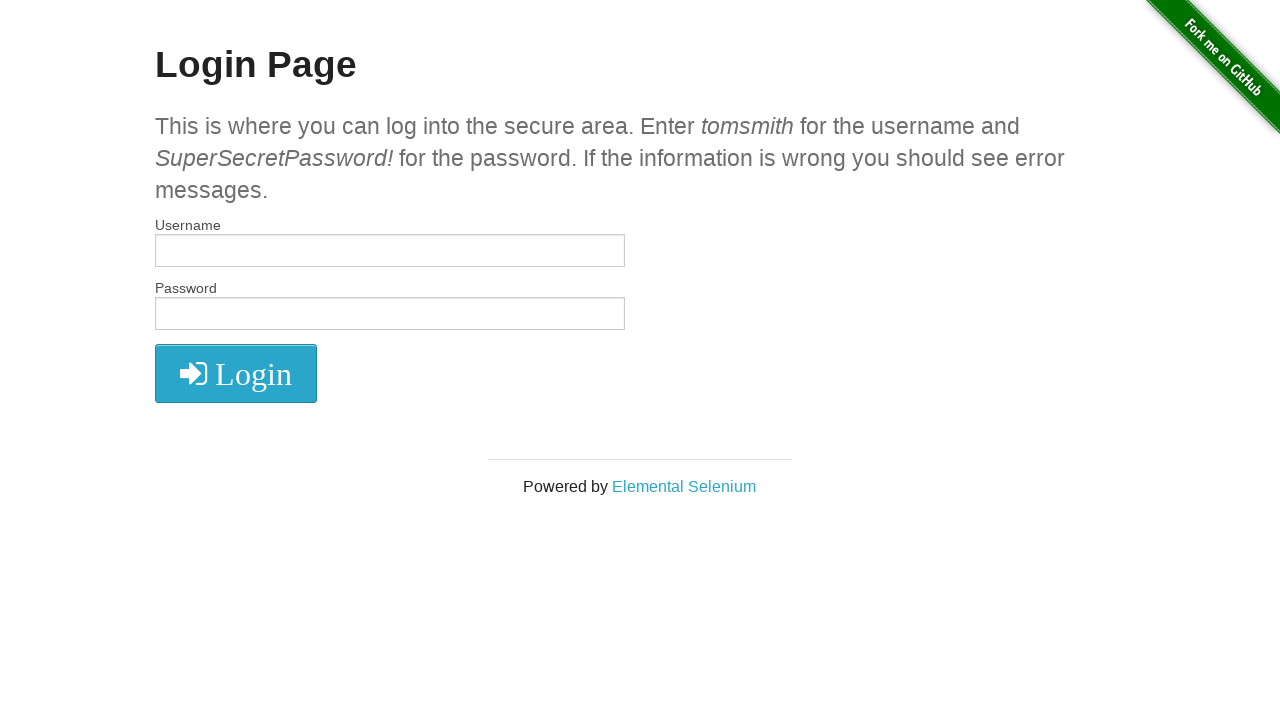

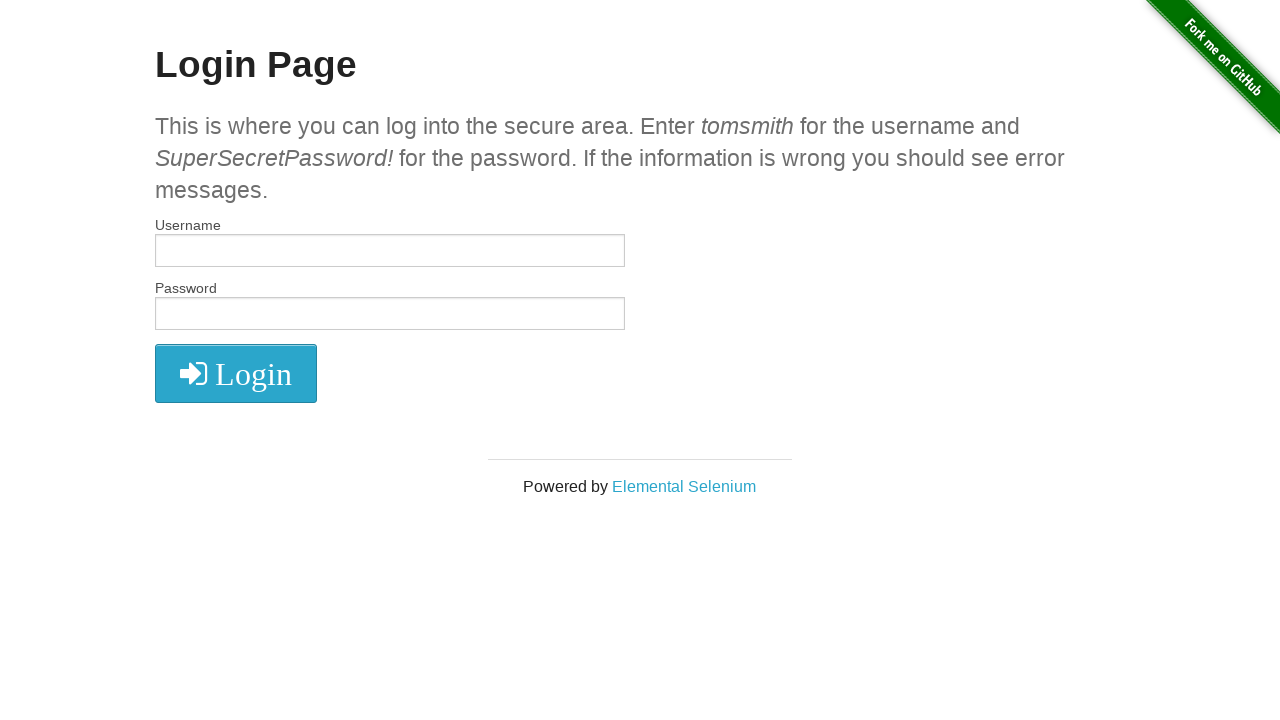